Tests the demo banking application by selecting a customer from a dropdown and logging in as that user (no password required - this is a demo app).

Starting URL: https://www.globalsqa.com/angularJs-protractor/BankingProject/#/login

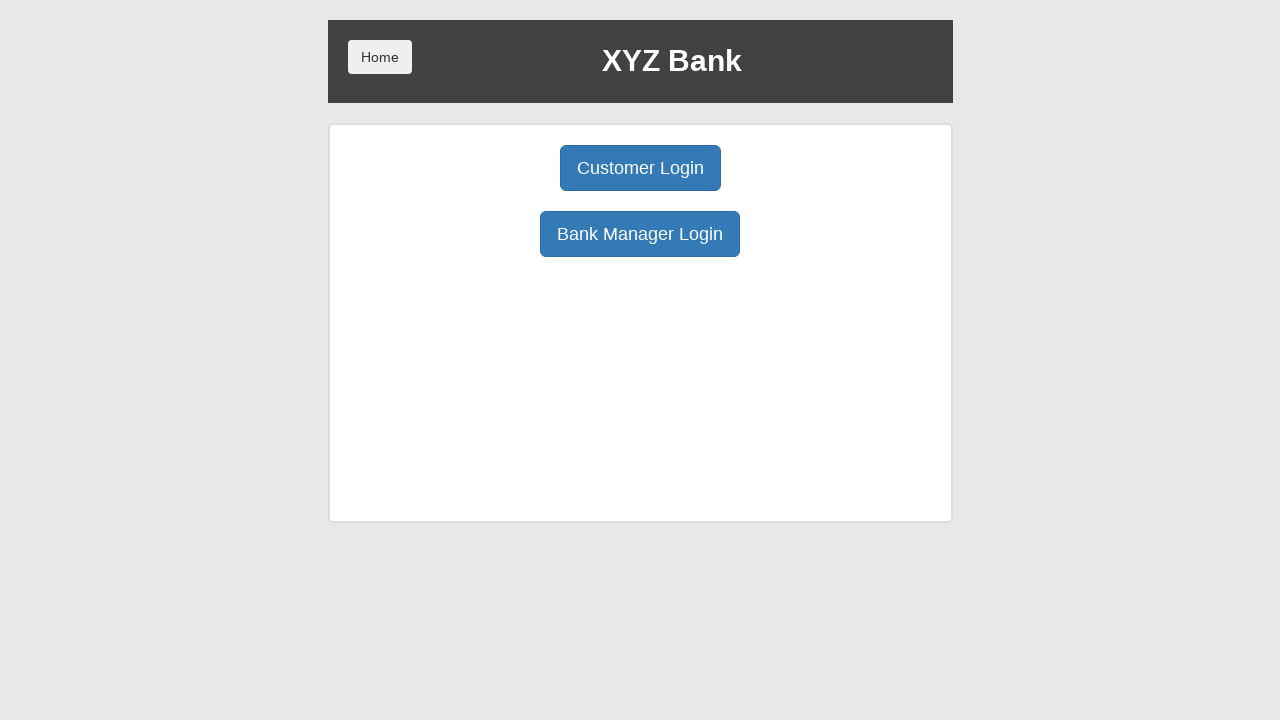

Clicked the 'Customer Login' button at (640, 168) on button[ng-click='customer()']
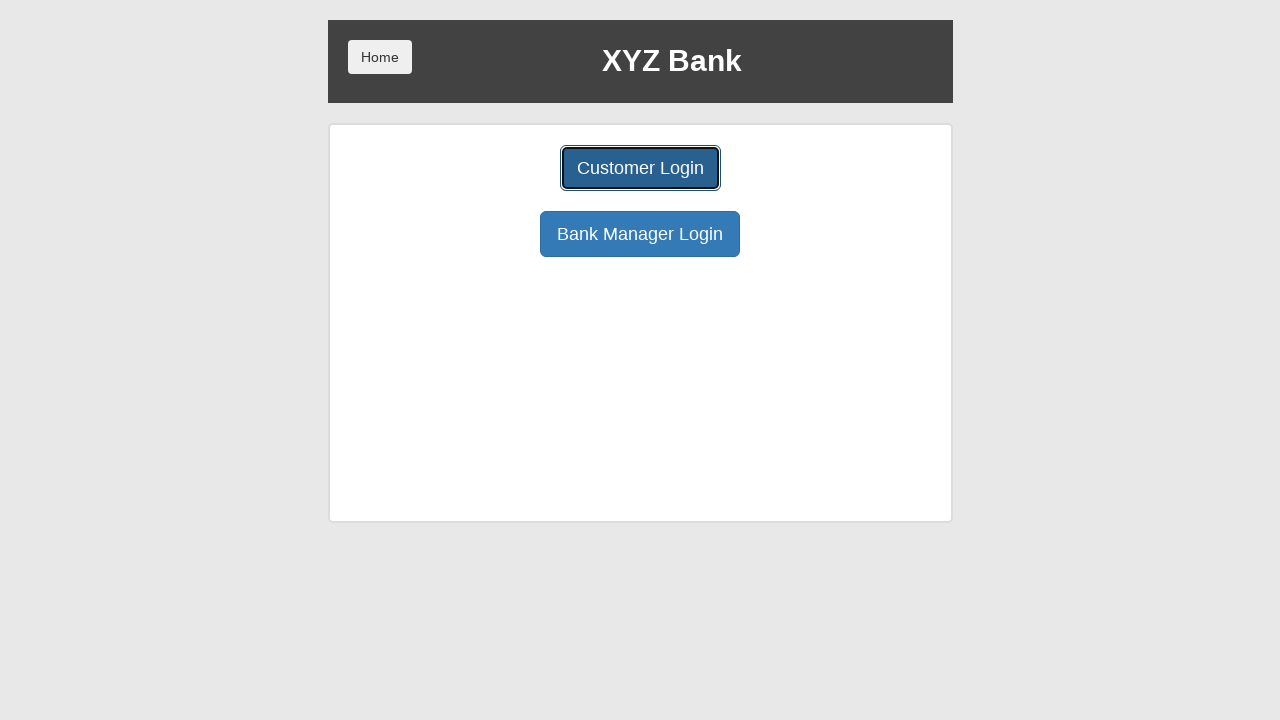

Clicked on the user select dropdown at (640, 187) on #userSelect
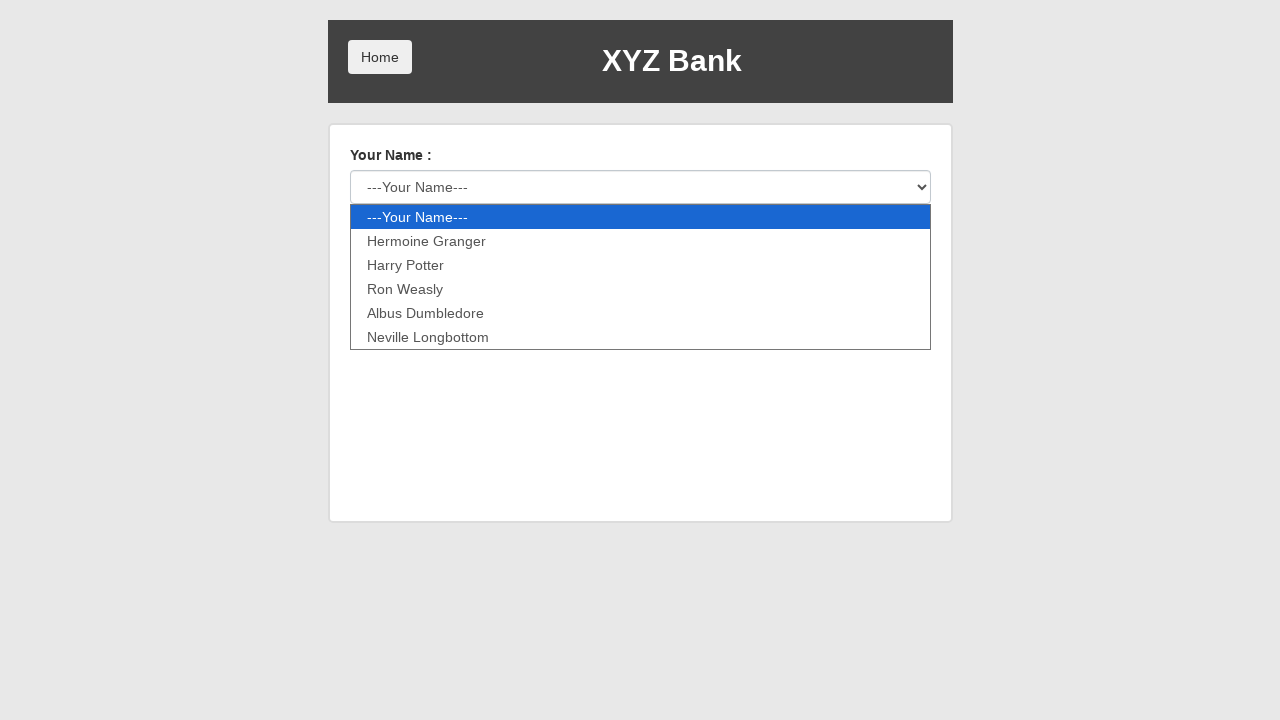

Selected 'Neville Longbottom' from the dropdown on #userSelect
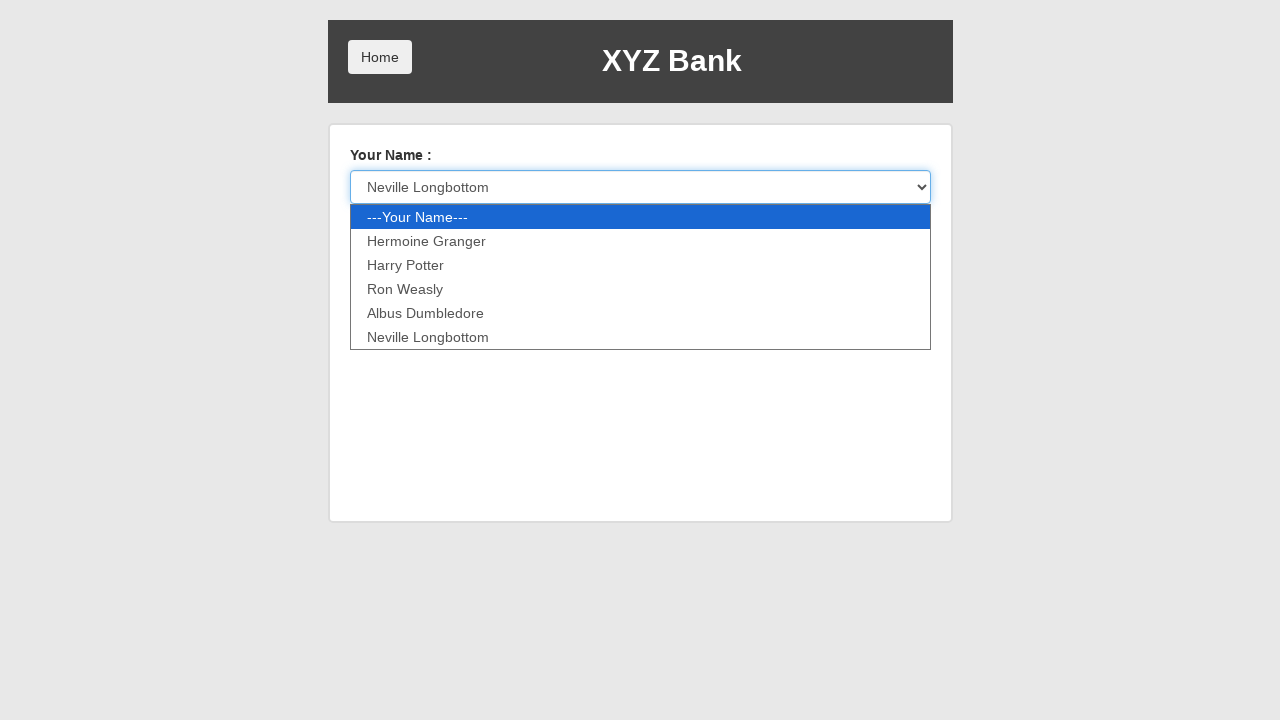

Clicked the Login/Submit button at (380, 236) on button[type='submit']
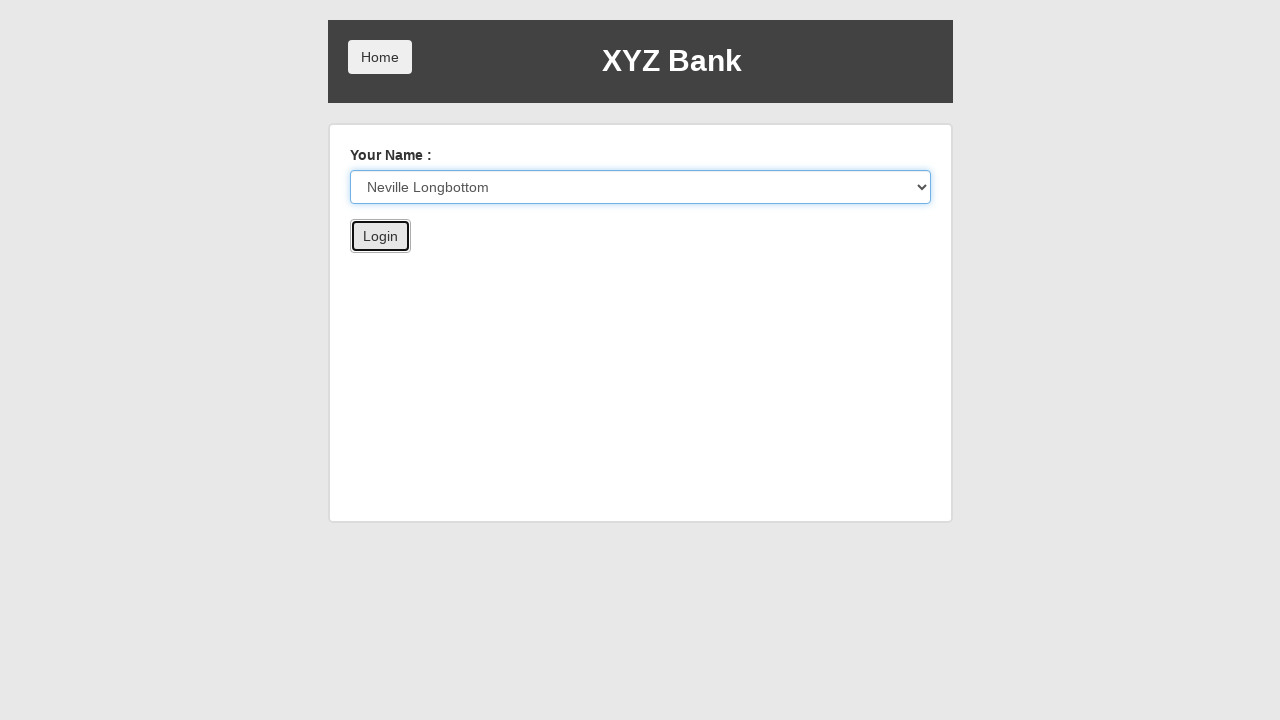

Waited for navigation to complete and page to load
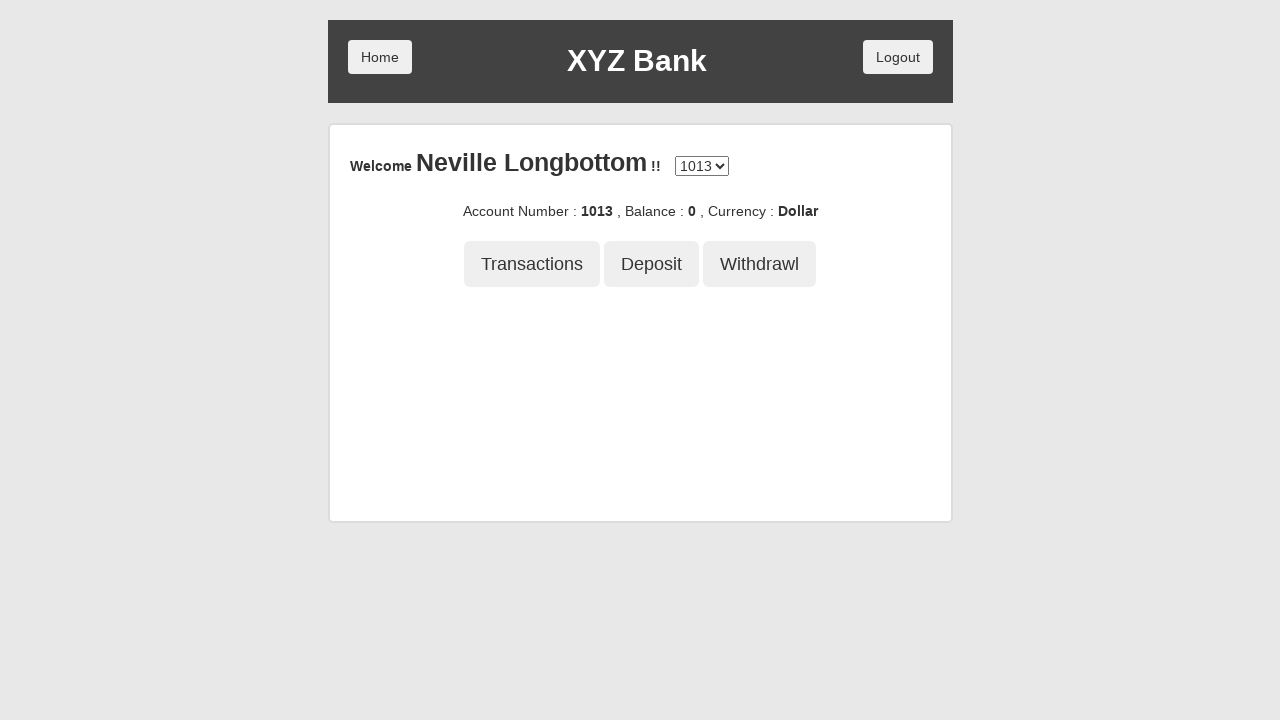

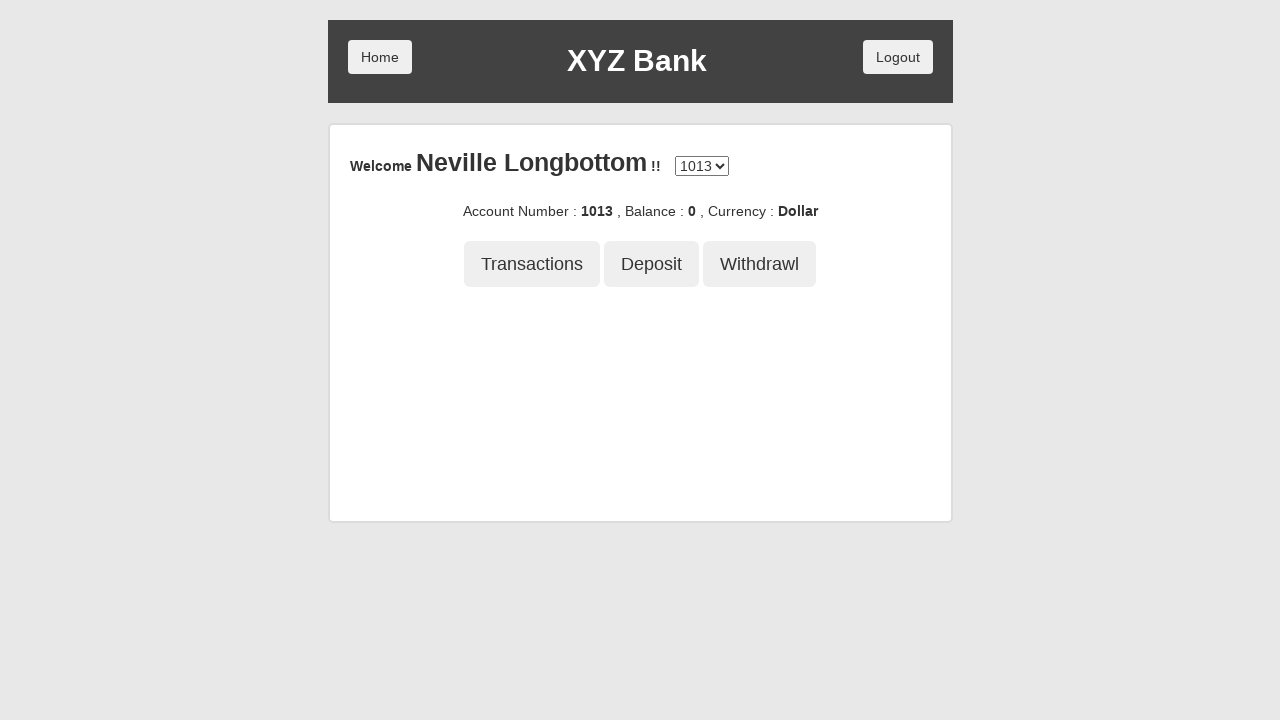